Navigates to the Freshworks homepage and clicks the "Try it Free" button/link to access the trial signup page.

Starting URL: https://www.freshworks.com/

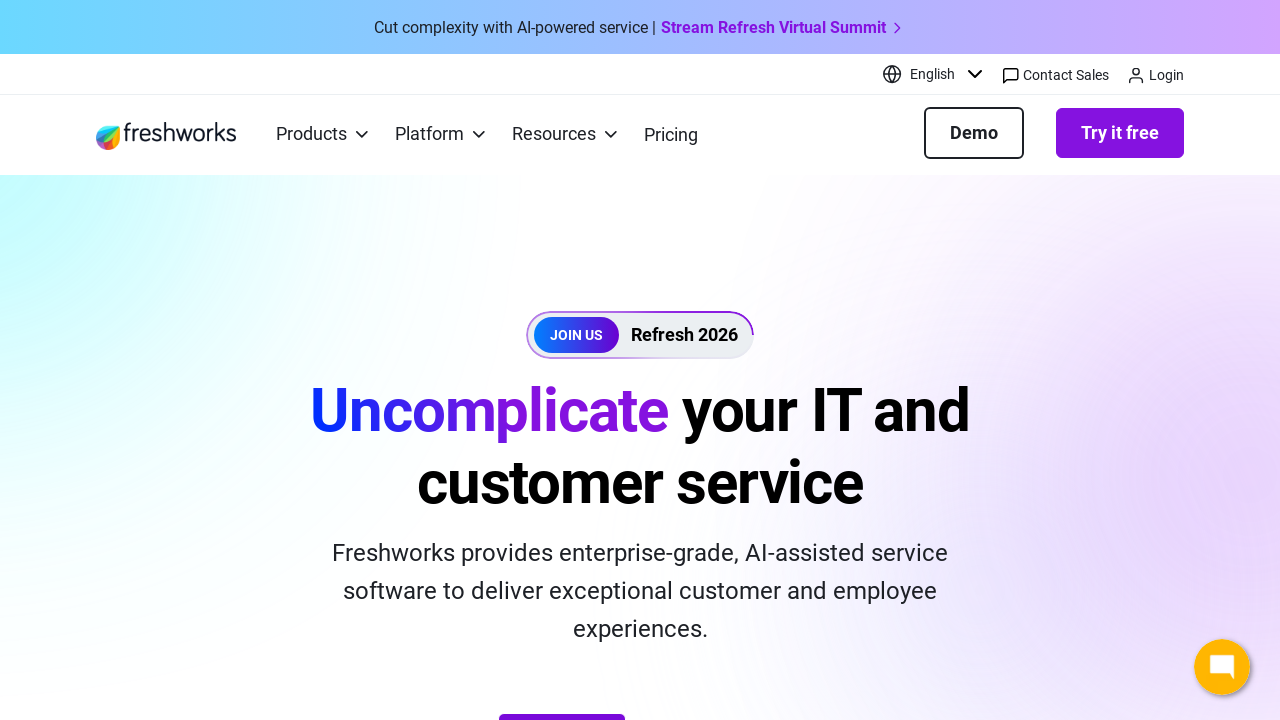

Waited for 'Try it Free' button to be present on the page
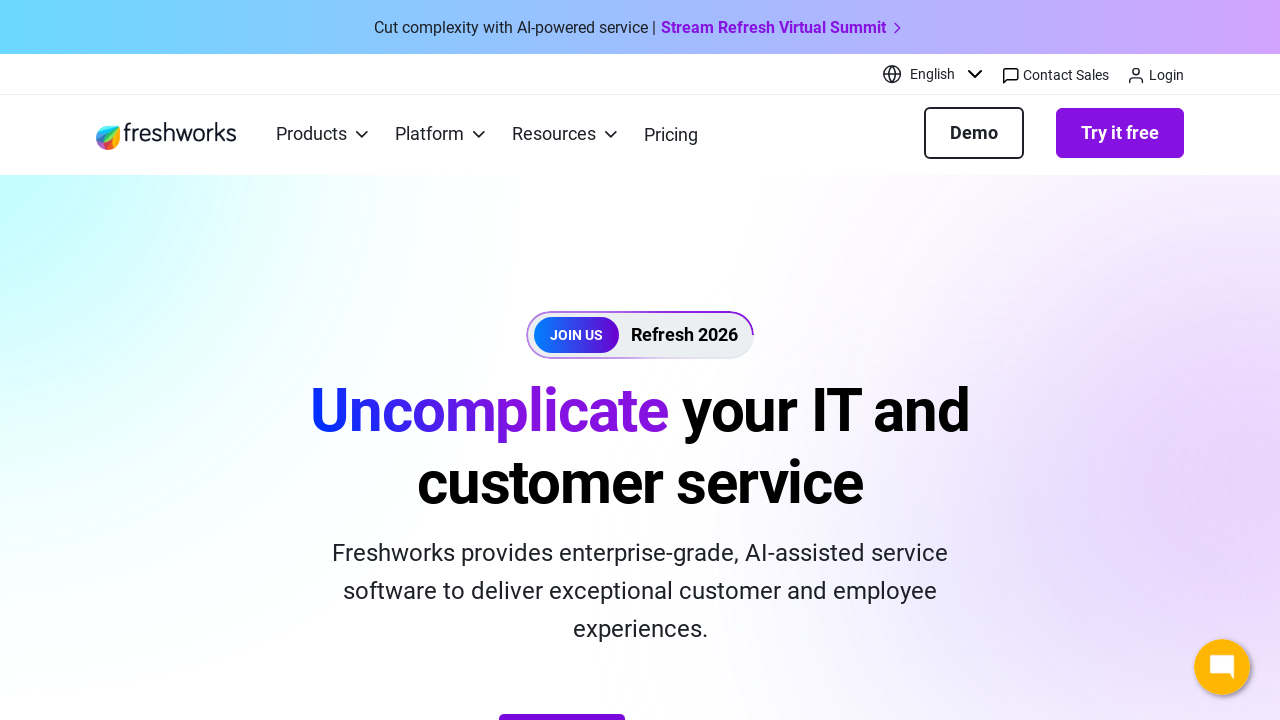

Clicked the 'Try it Free' button to access trial signup page at (1120, 133) on text=Try it Free
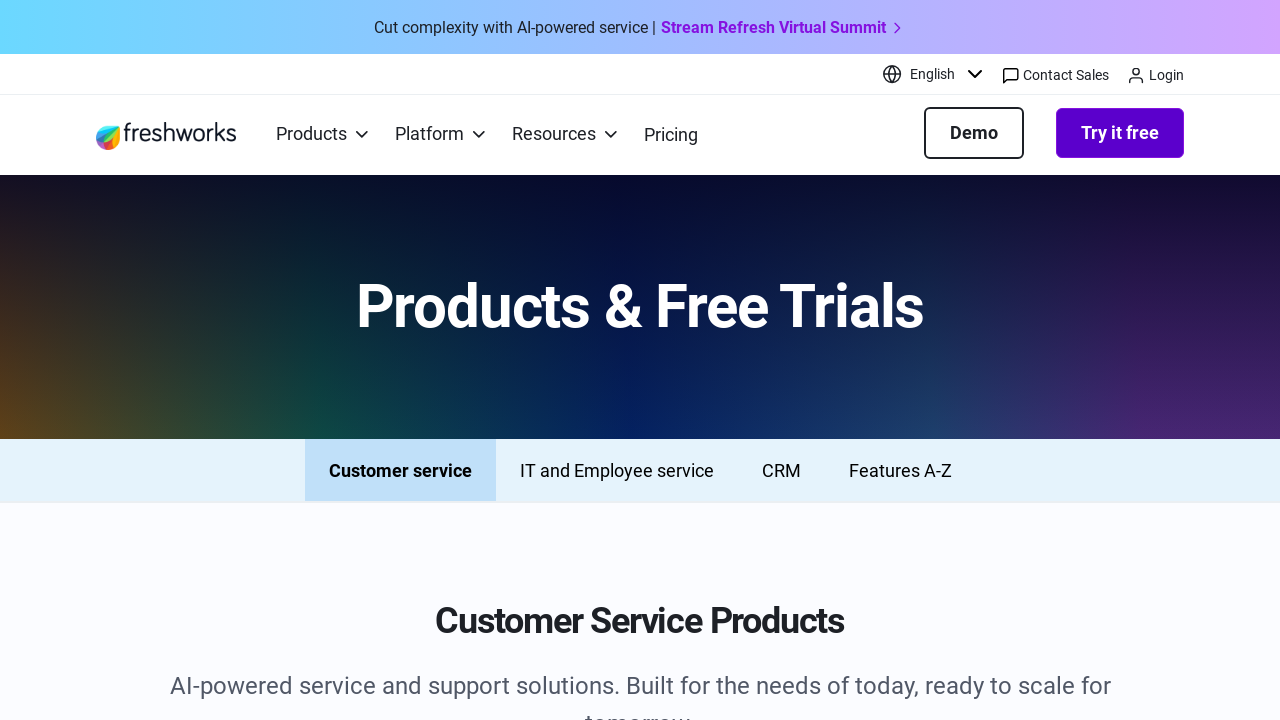

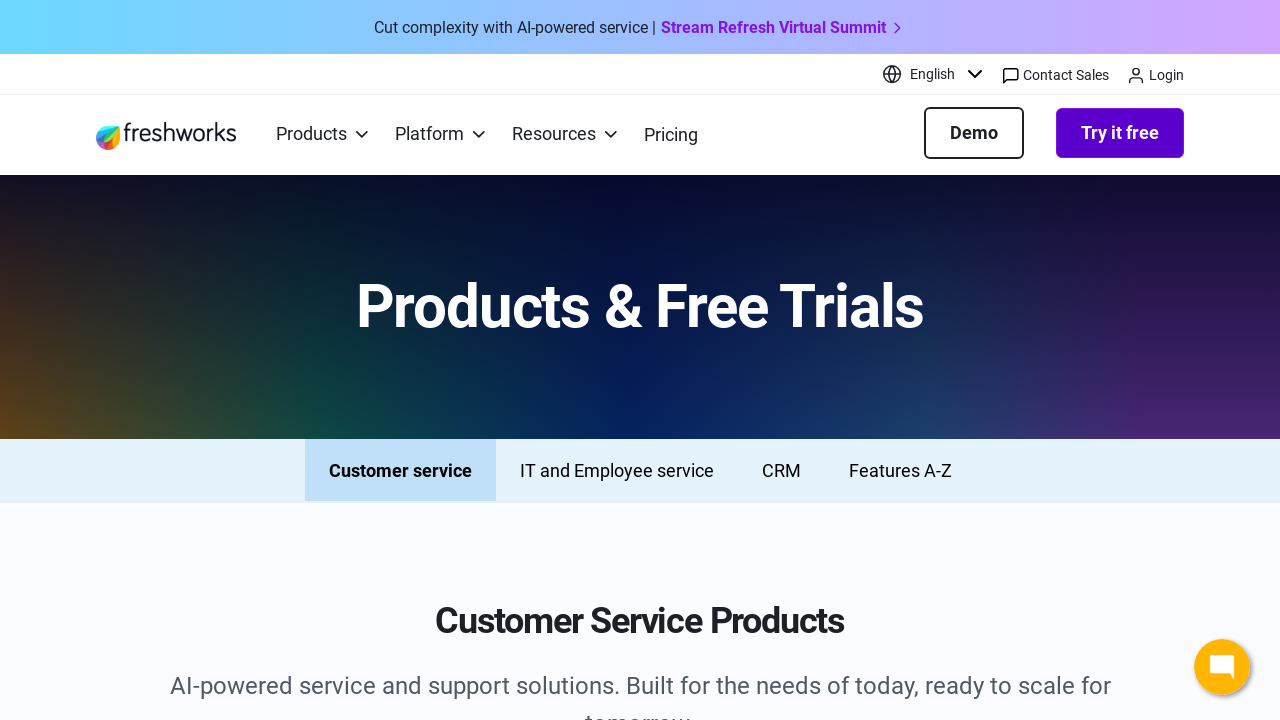